Tests the DemoQA text box form by filling in username, email, current address, and permanent address fields, submitting the form, and verifying the submitted data is displayed on the page.

Starting URL: https://demoqa.com/text-box

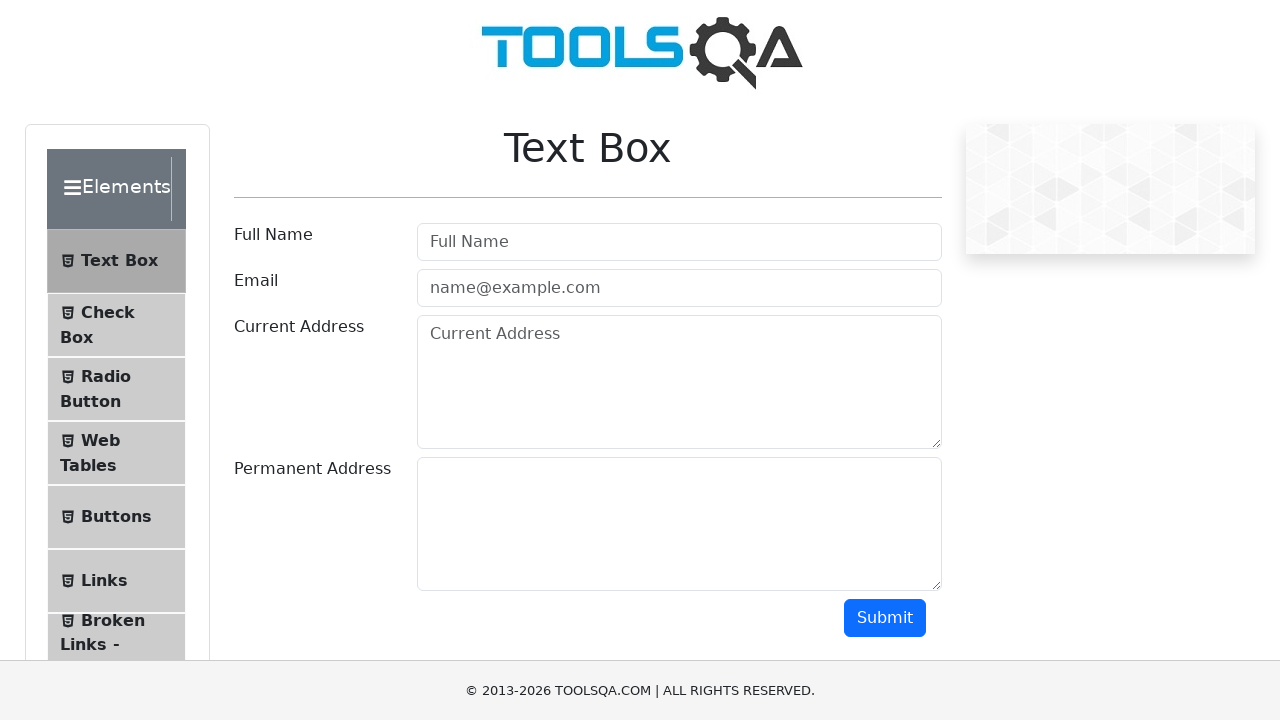

Filled username field with 'John Smith' on input#userName
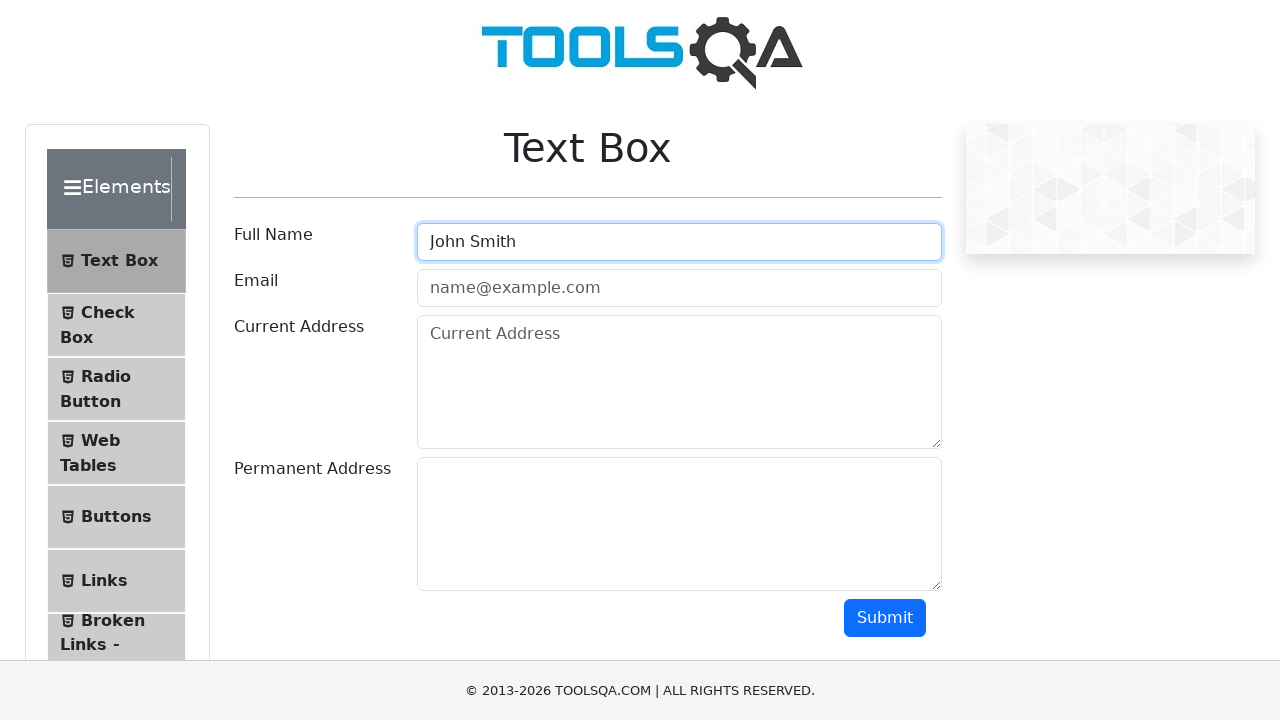

Filled email field with 'johnsmith@example.com' on input#userEmail
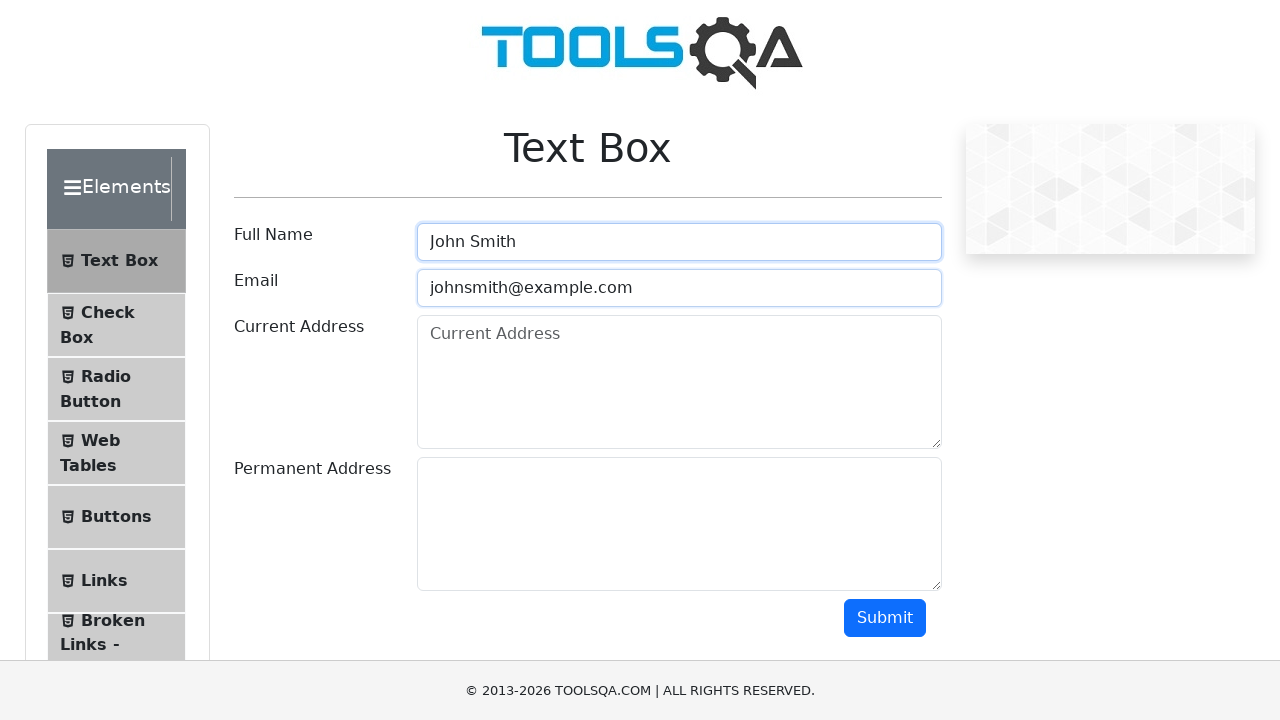

Filled current address field with '123 Main Street, Apt 4B' on textarea#currentAddress
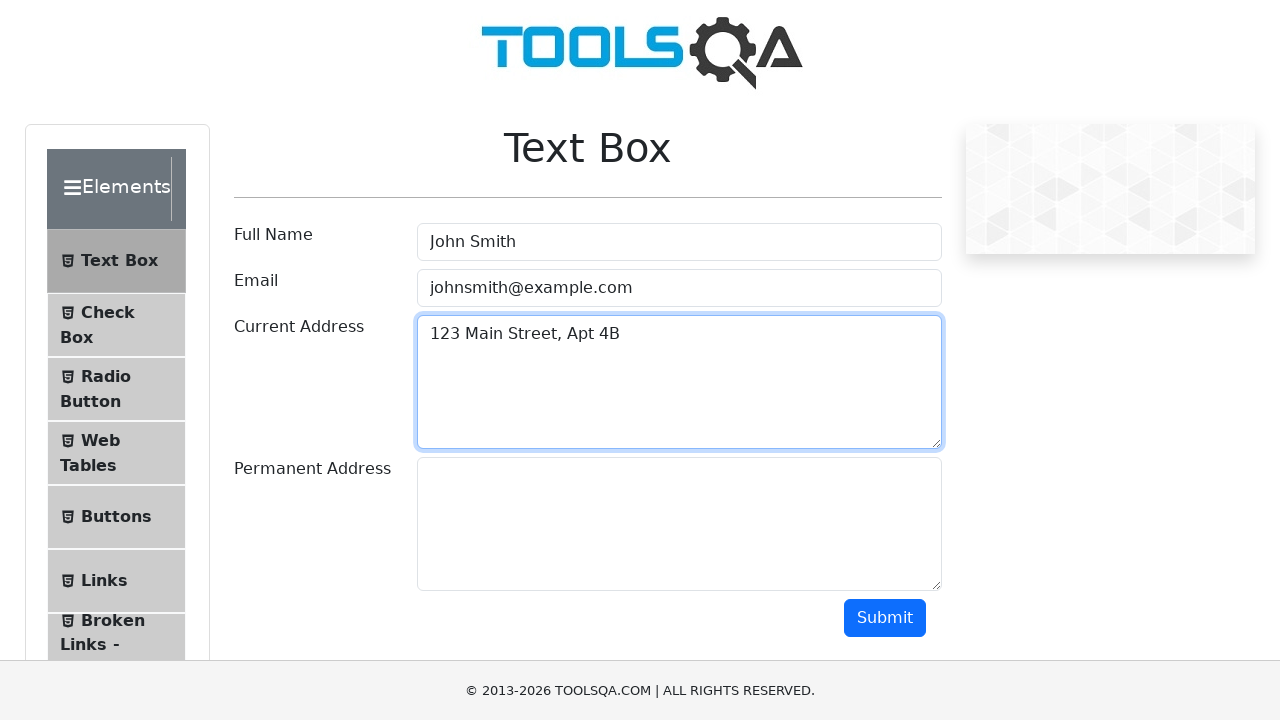

Filled permanent address field with '456 Oak Avenue, Suite 100' on textarea#permanentAddress
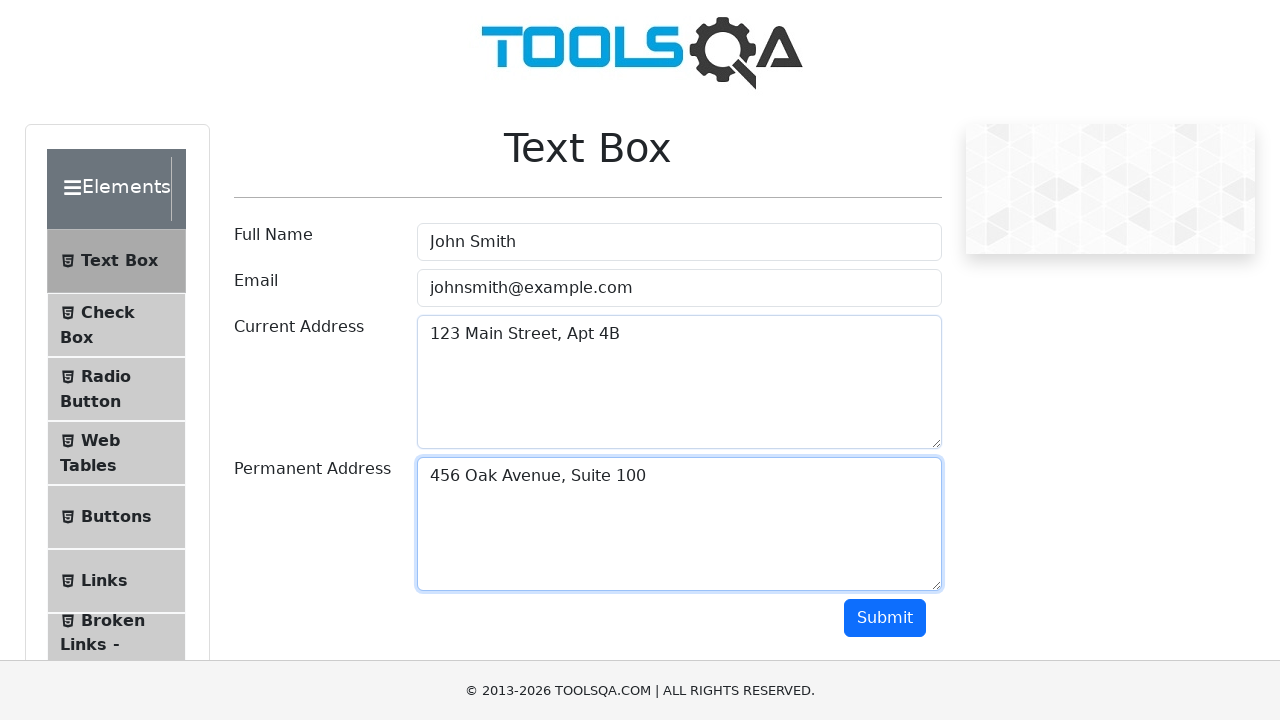

Clicked submit button to submit the form at (885, 618) on button#submit
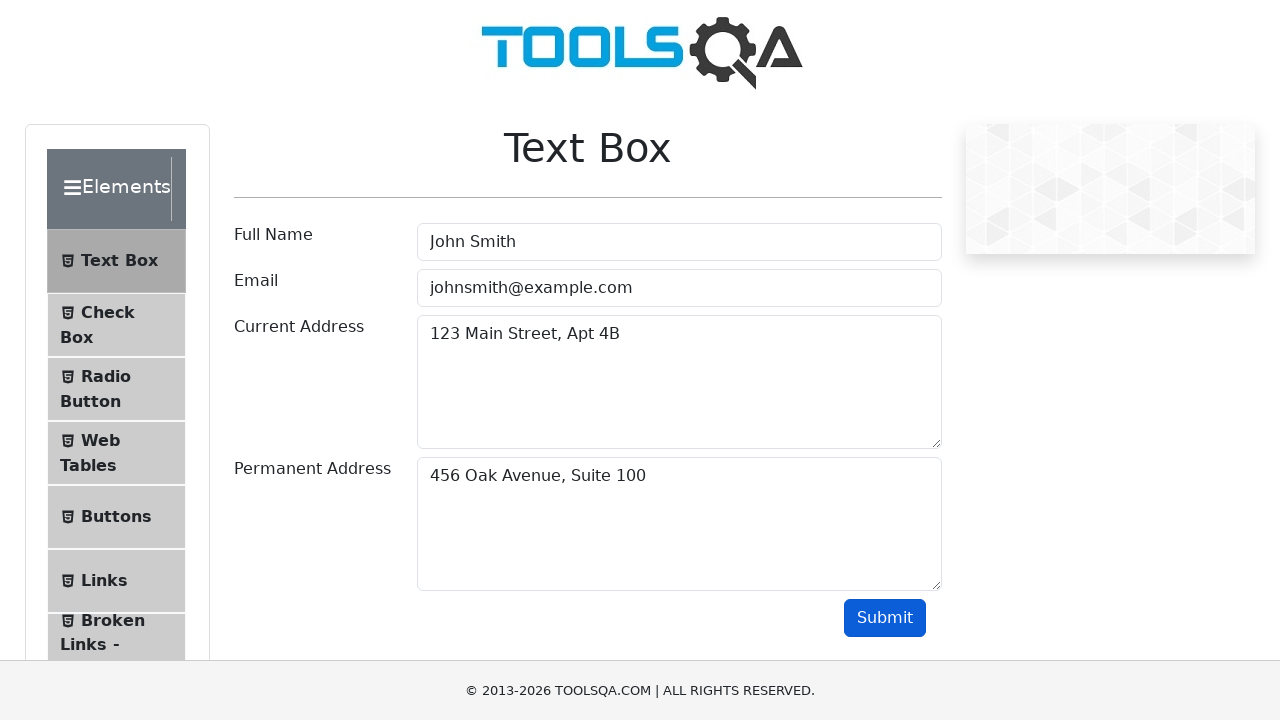

Name output field appeared after form submission
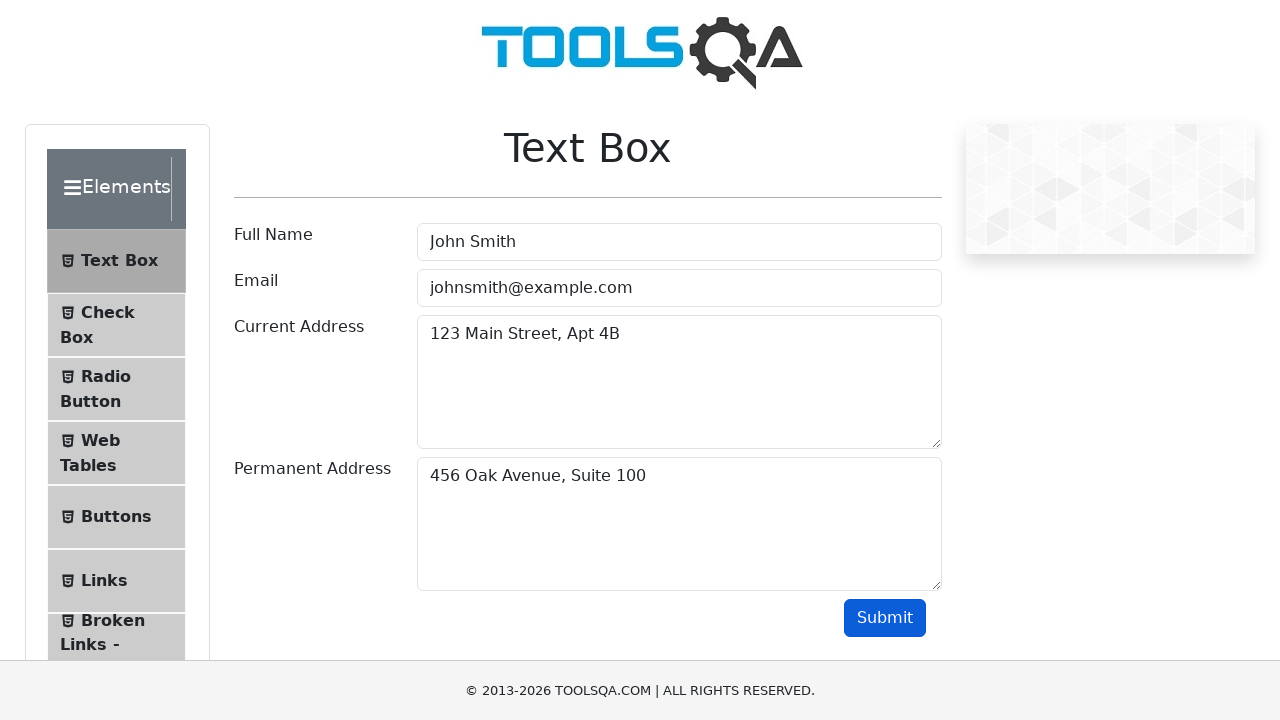

Email output field appeared after form submission
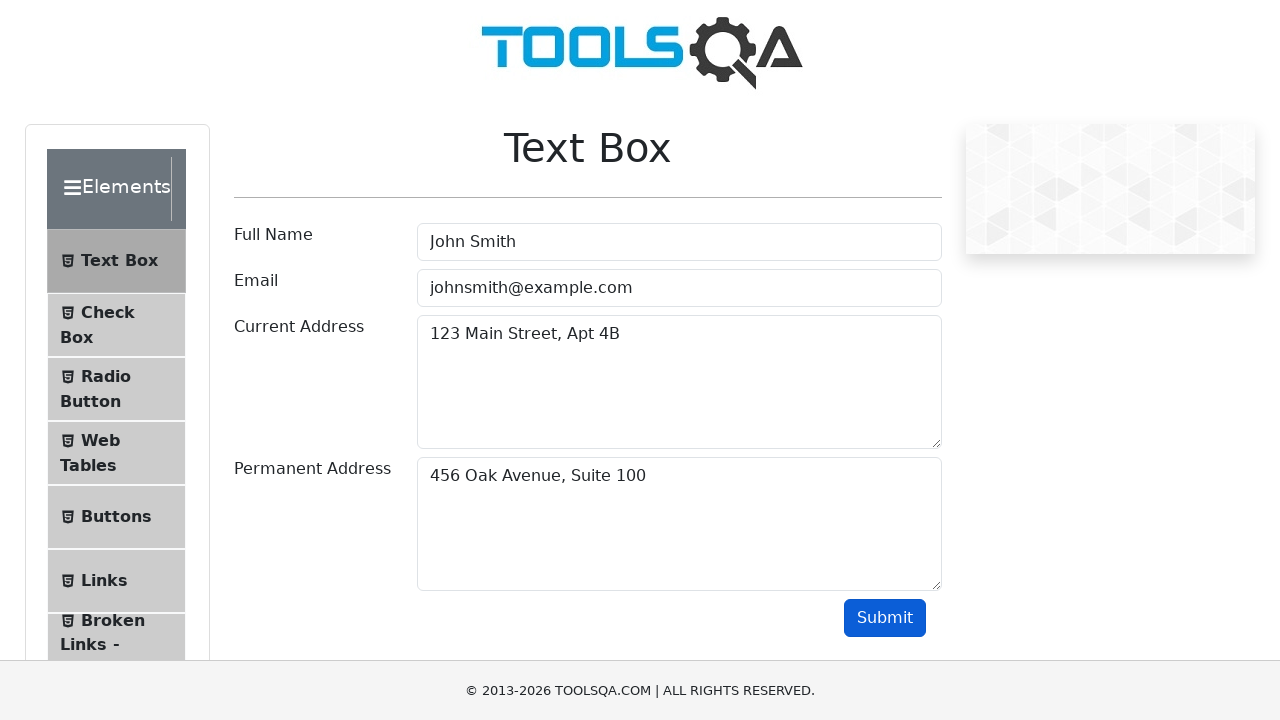

Current address output field appeared after form submission
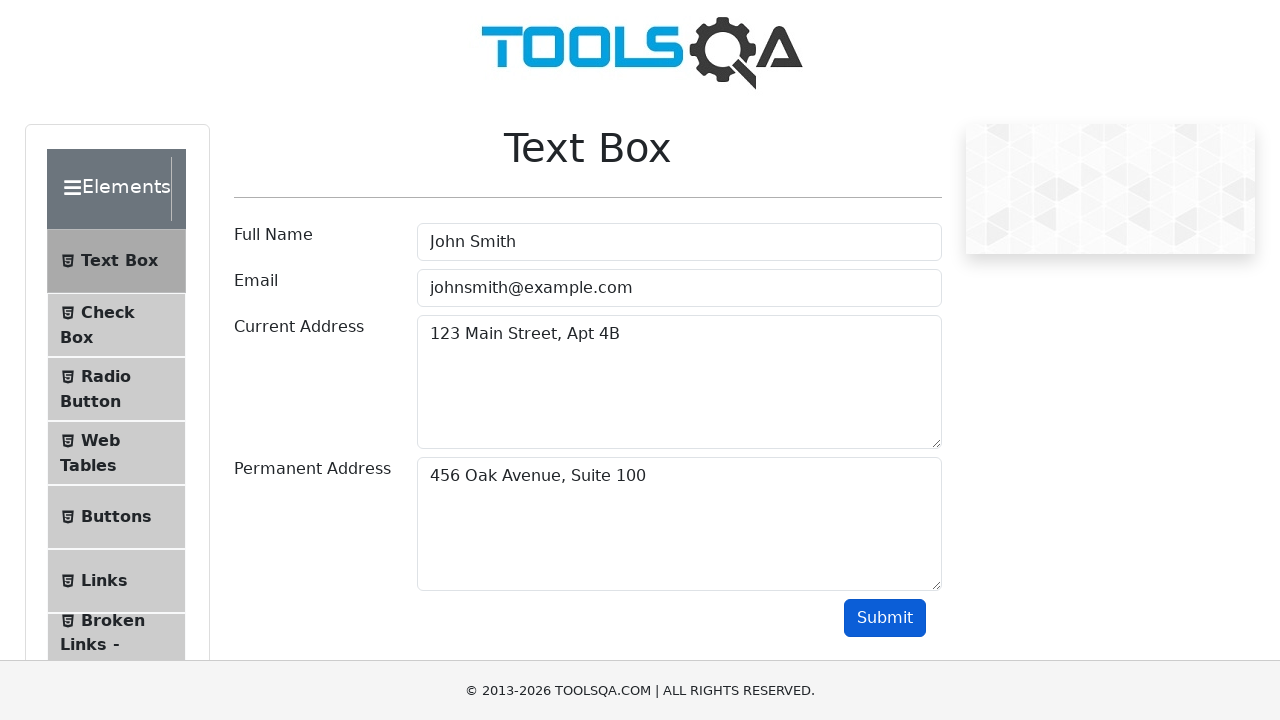

Permanent address output field appeared after form submission
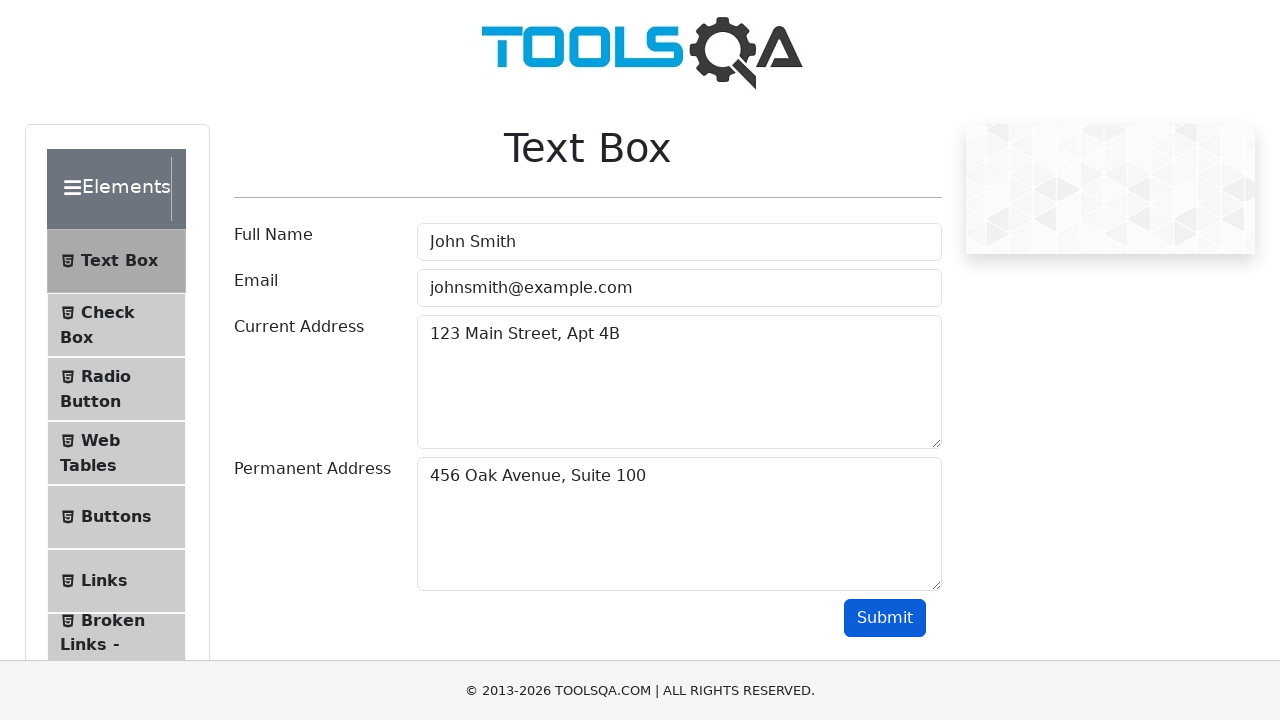

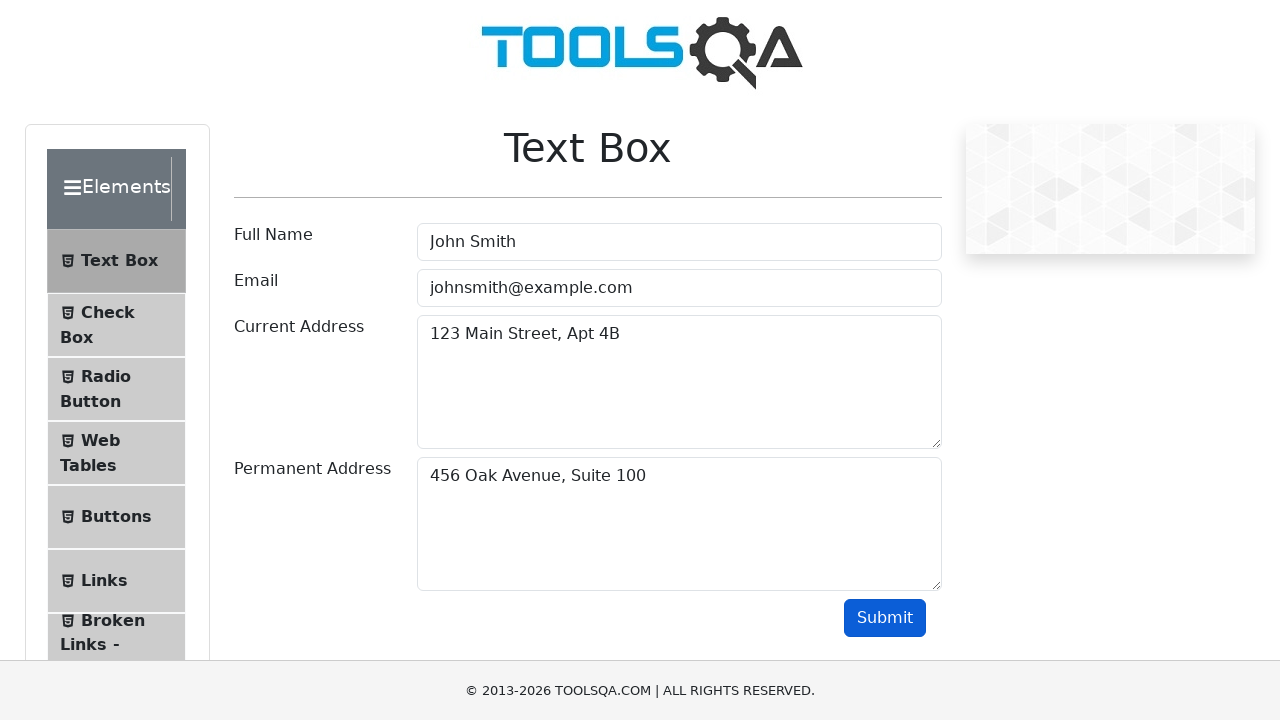